Creates 3 todos, marks one complete, and verifies Clear completed button is visible

Starting URL: https://demo.playwright.dev/todomvc

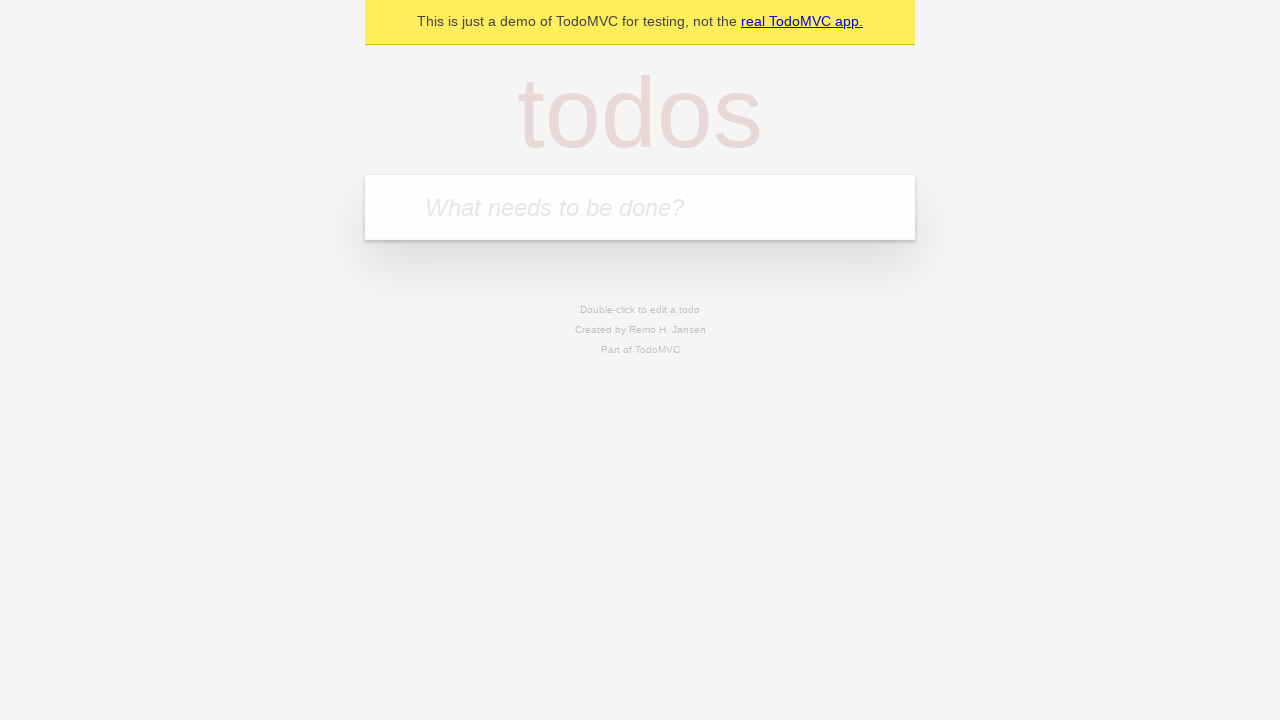

Filled first todo input with 'buy some cheese' on internal:attr=[placeholder="What needs to be done?"i]
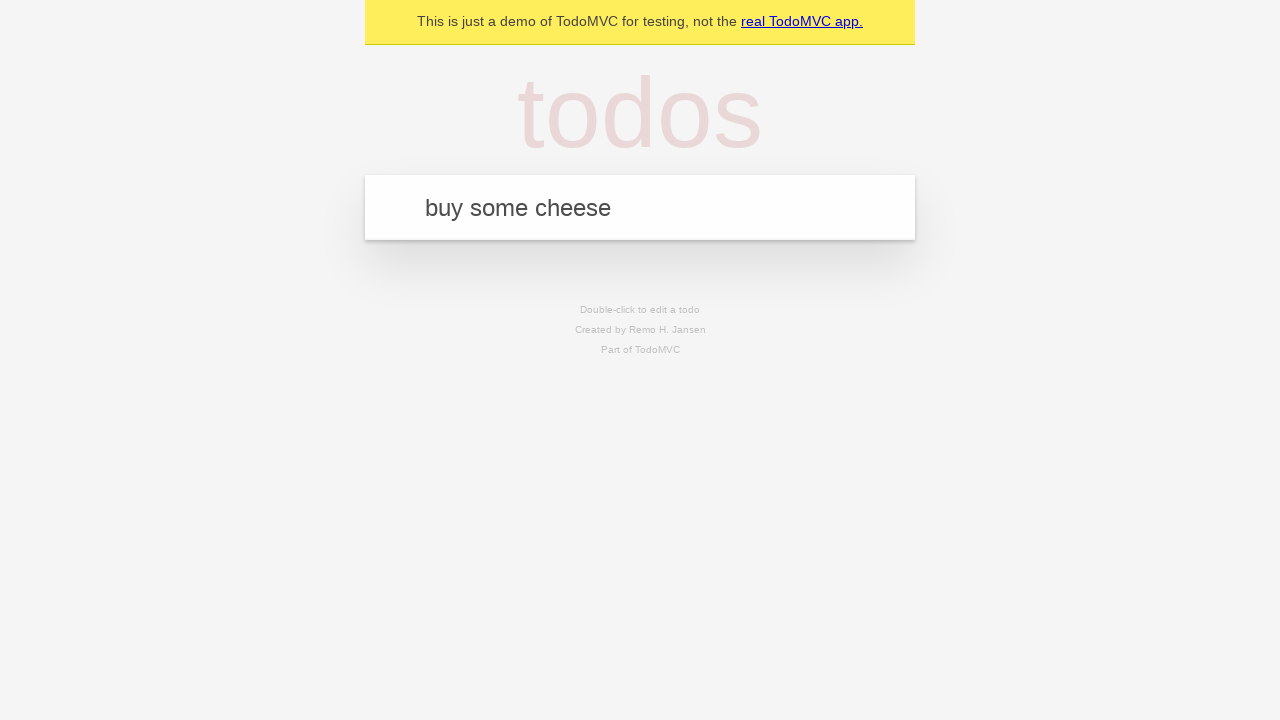

Pressed Enter to create first todo item on internal:attr=[placeholder="What needs to be done?"i]
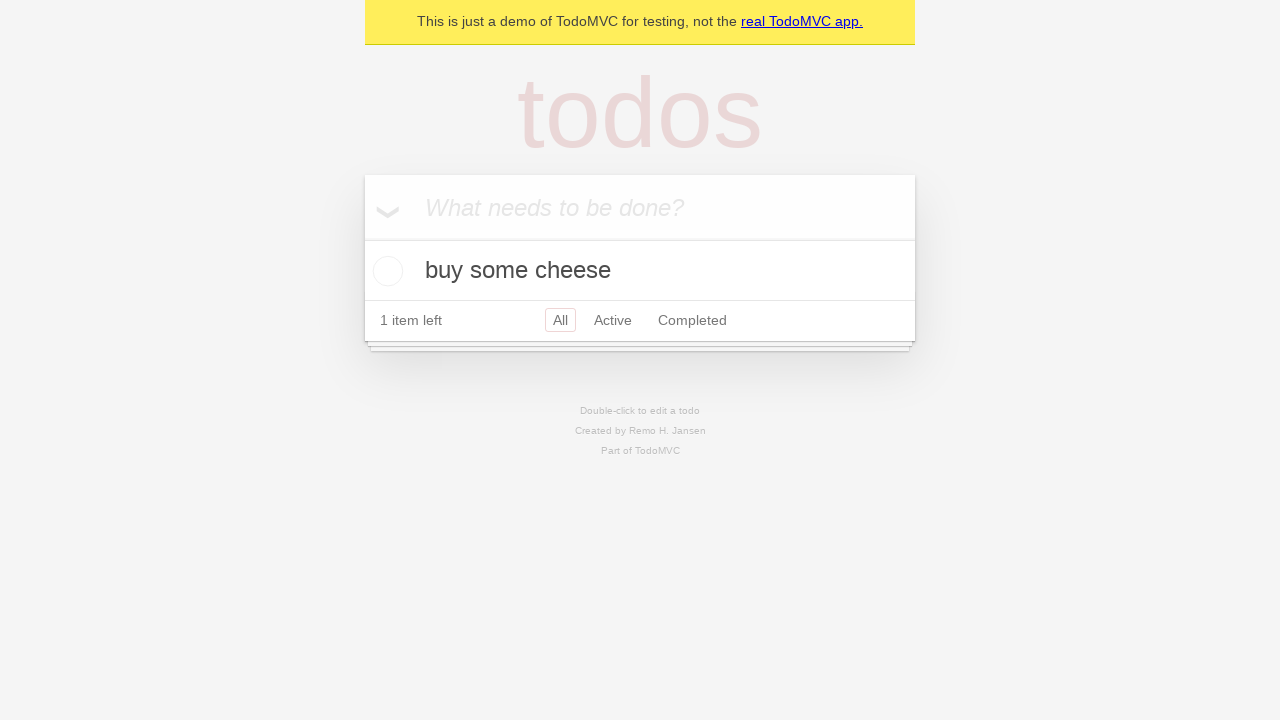

Filled second todo input with 'feed the cat' on internal:attr=[placeholder="What needs to be done?"i]
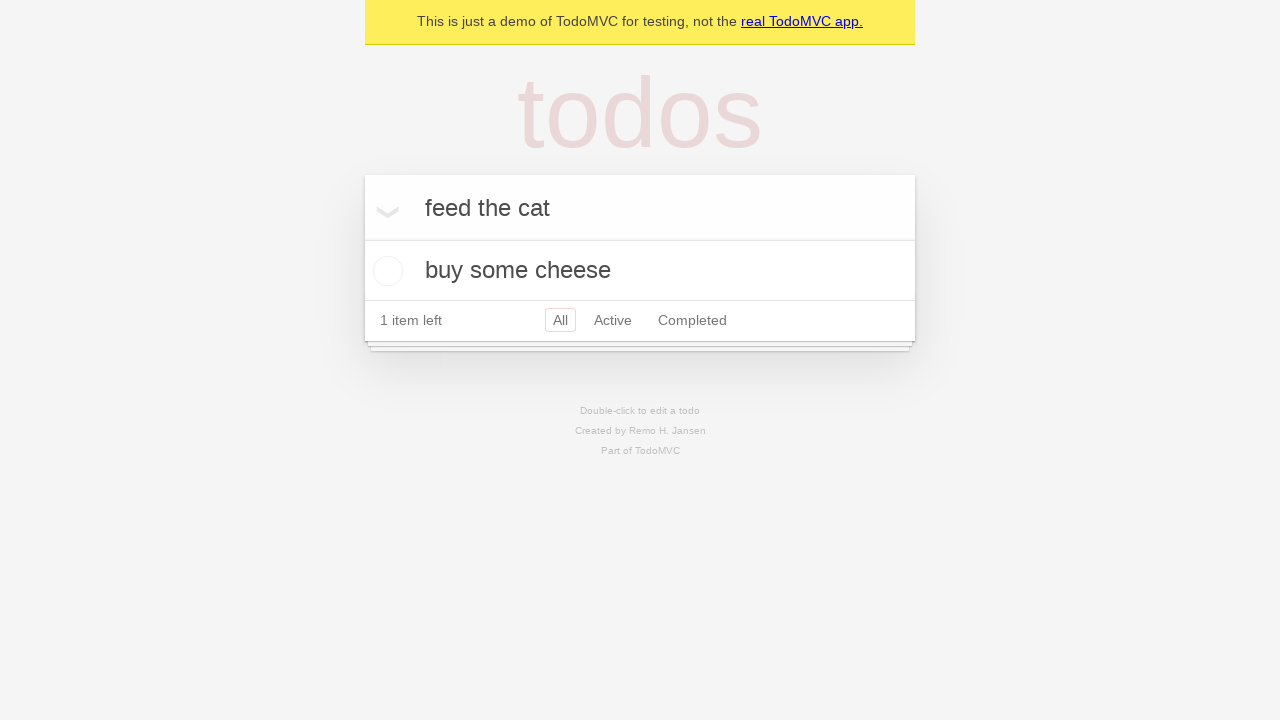

Pressed Enter to create second todo item on internal:attr=[placeholder="What needs to be done?"i]
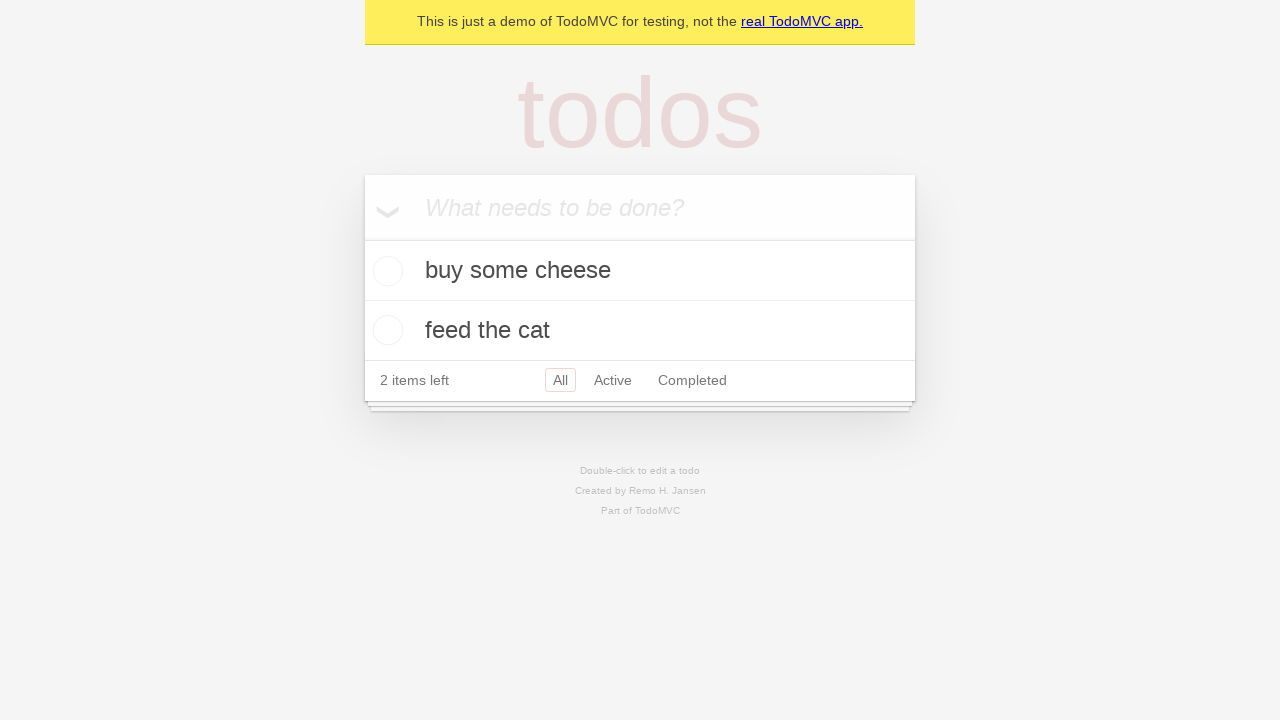

Filled third todo input with 'book a doctors appointment' on internal:attr=[placeholder="What needs to be done?"i]
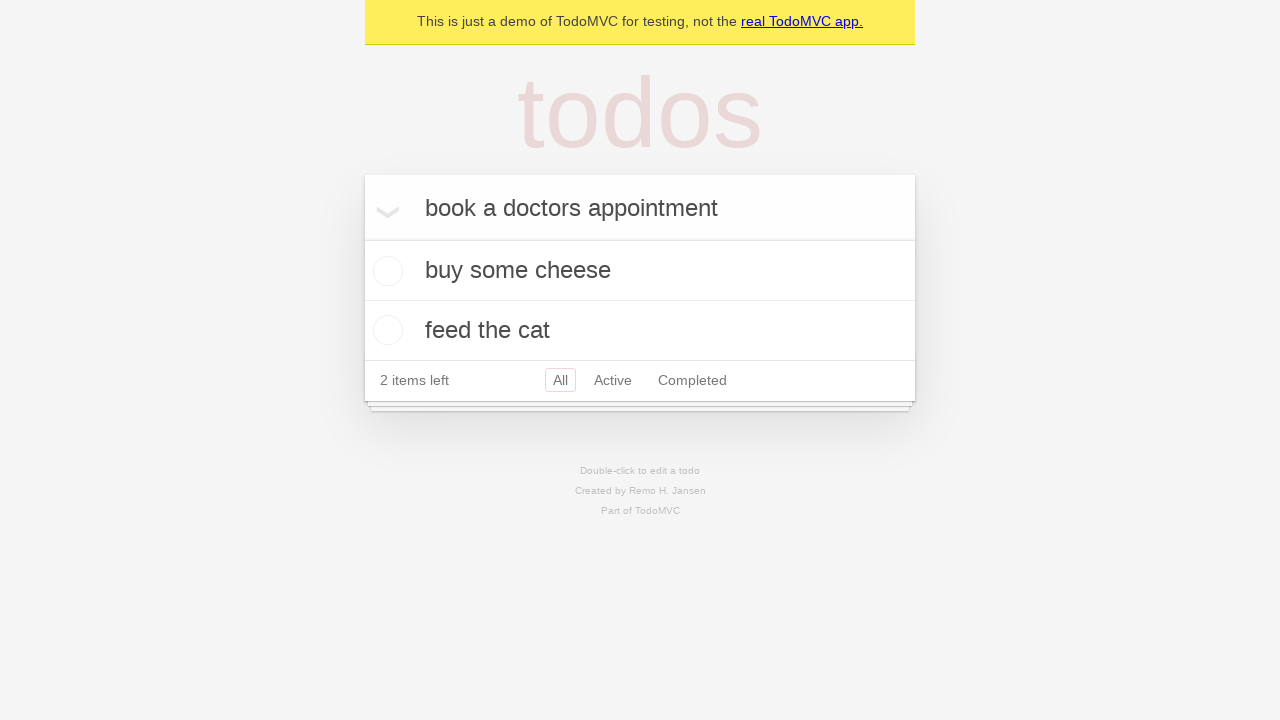

Pressed Enter to create third todo item on internal:attr=[placeholder="What needs to be done?"i]
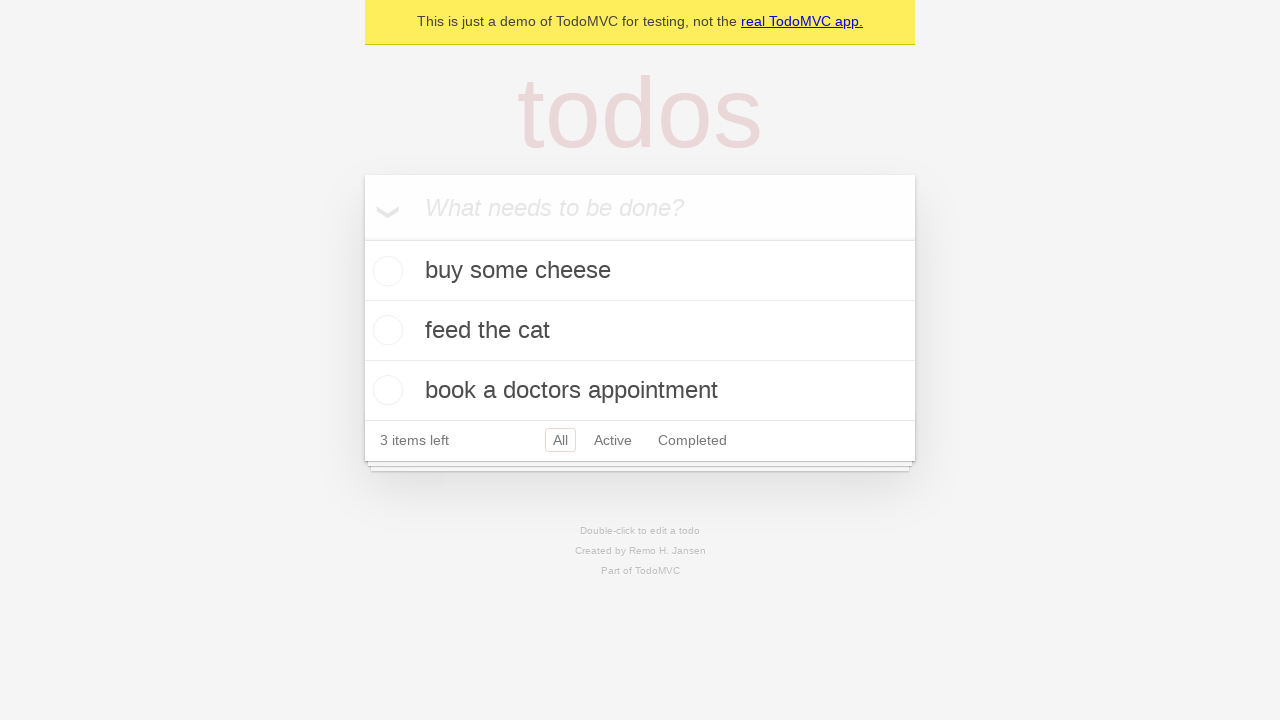

Marked first todo item as complete at (385, 271) on .todo-list li .toggle >> nth=0
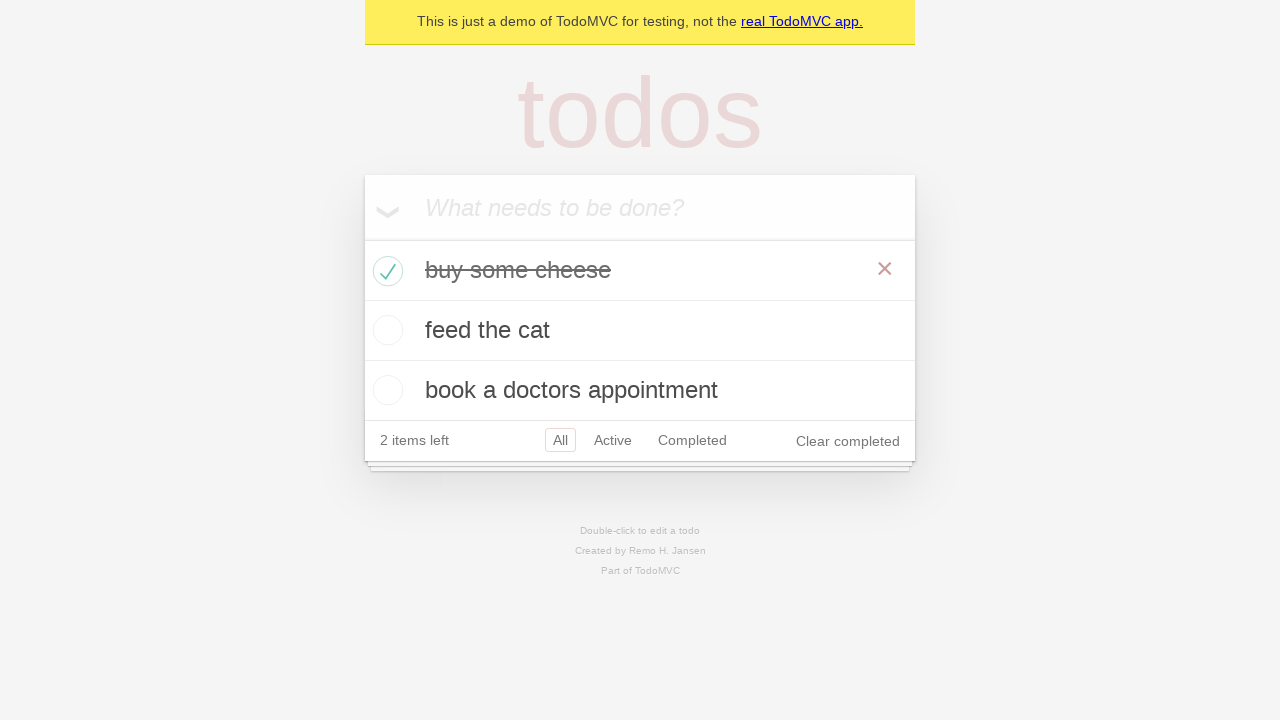

Clear completed button is visible and ready
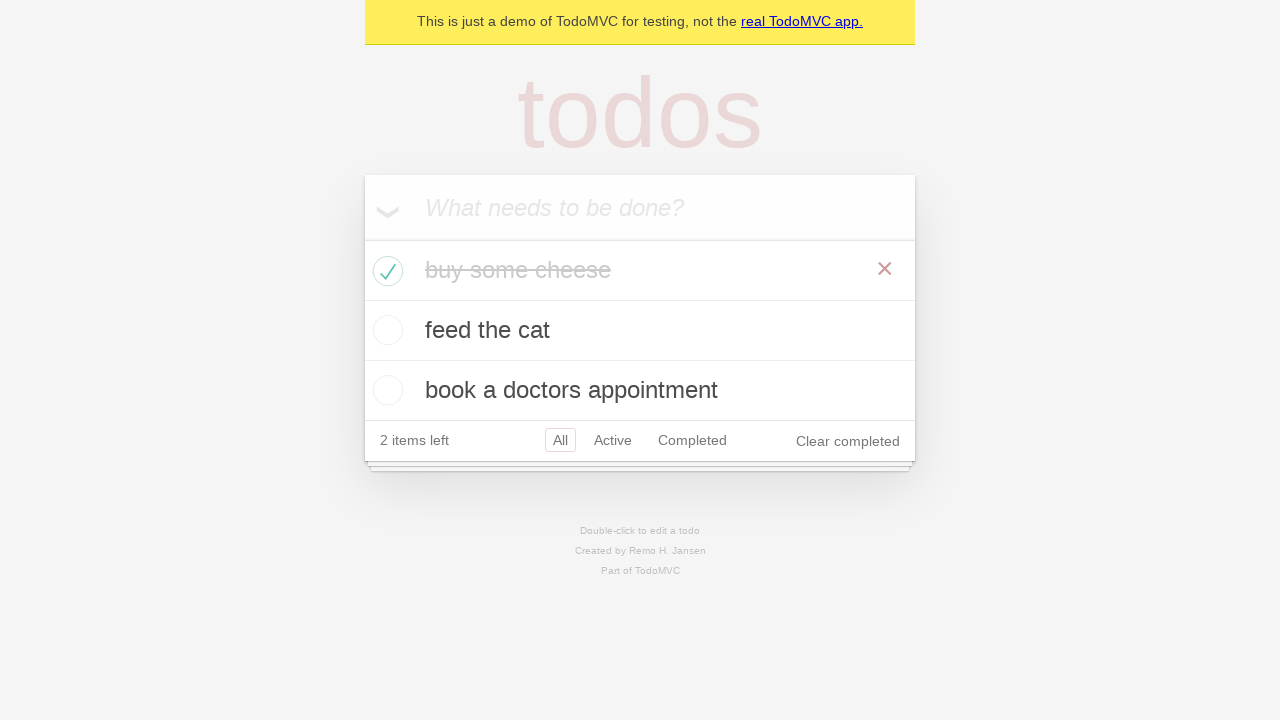

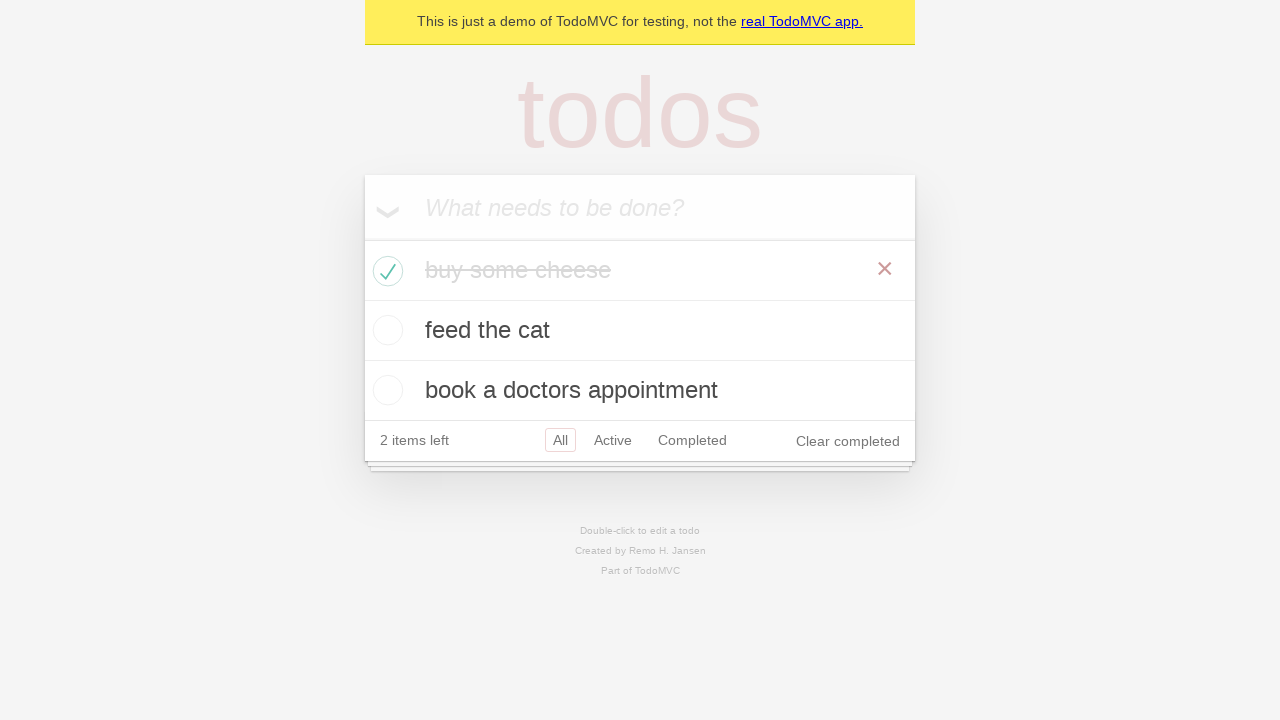